Tests checkbox functionality by verifying initial state, clicking a checkbox, and confirming the selection state changes

Starting URL: https://rahulshettyacademy.com/AutomationPractice/

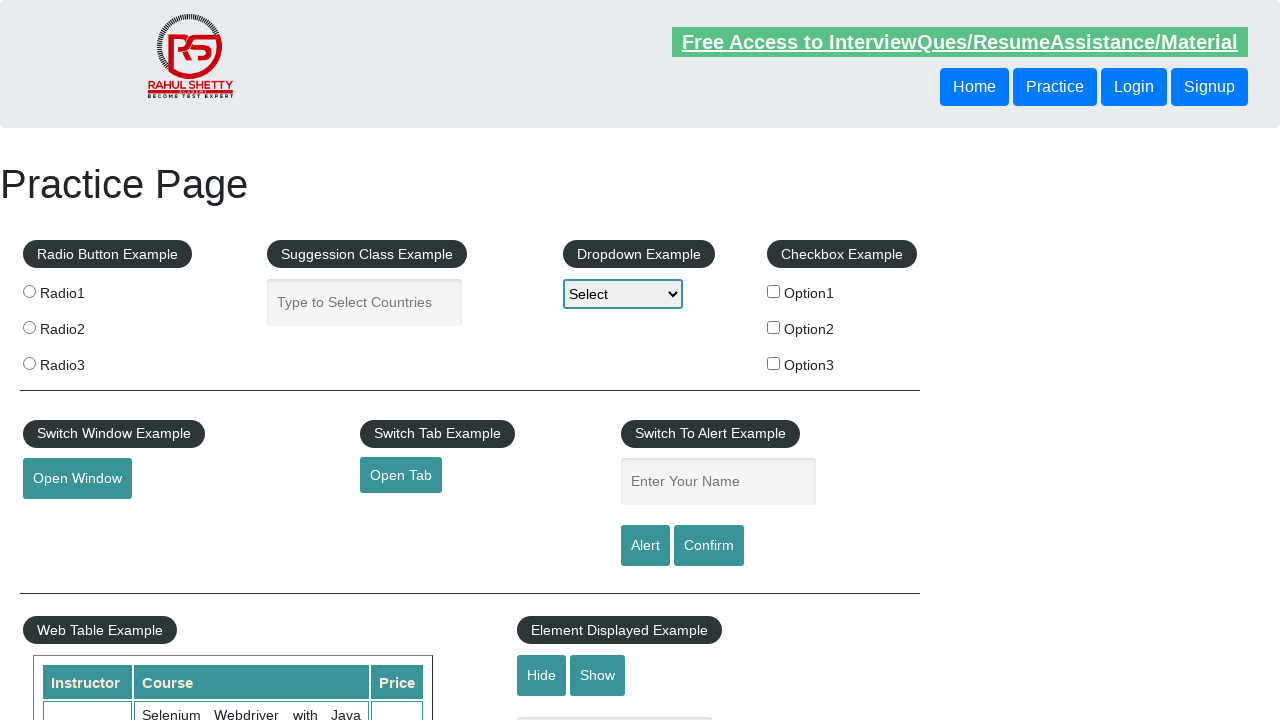

Located the first checkbox option (option1)
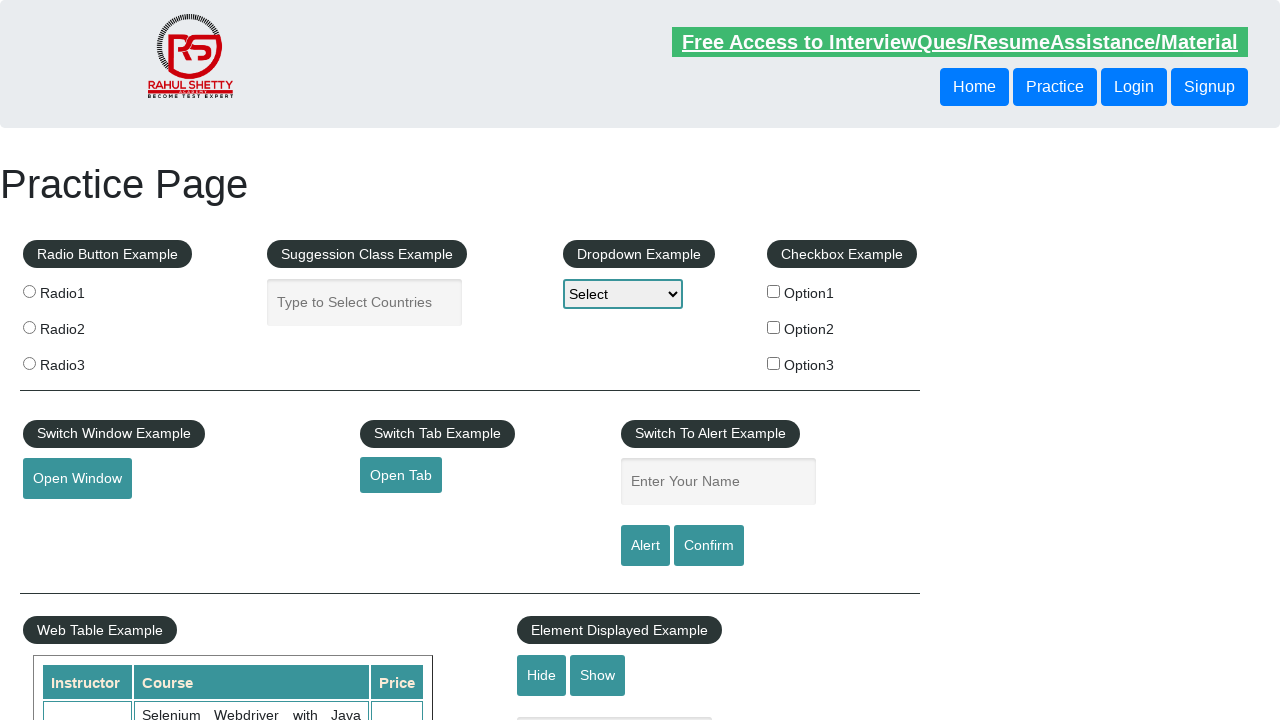

Verified that checkbox is initially unchecked
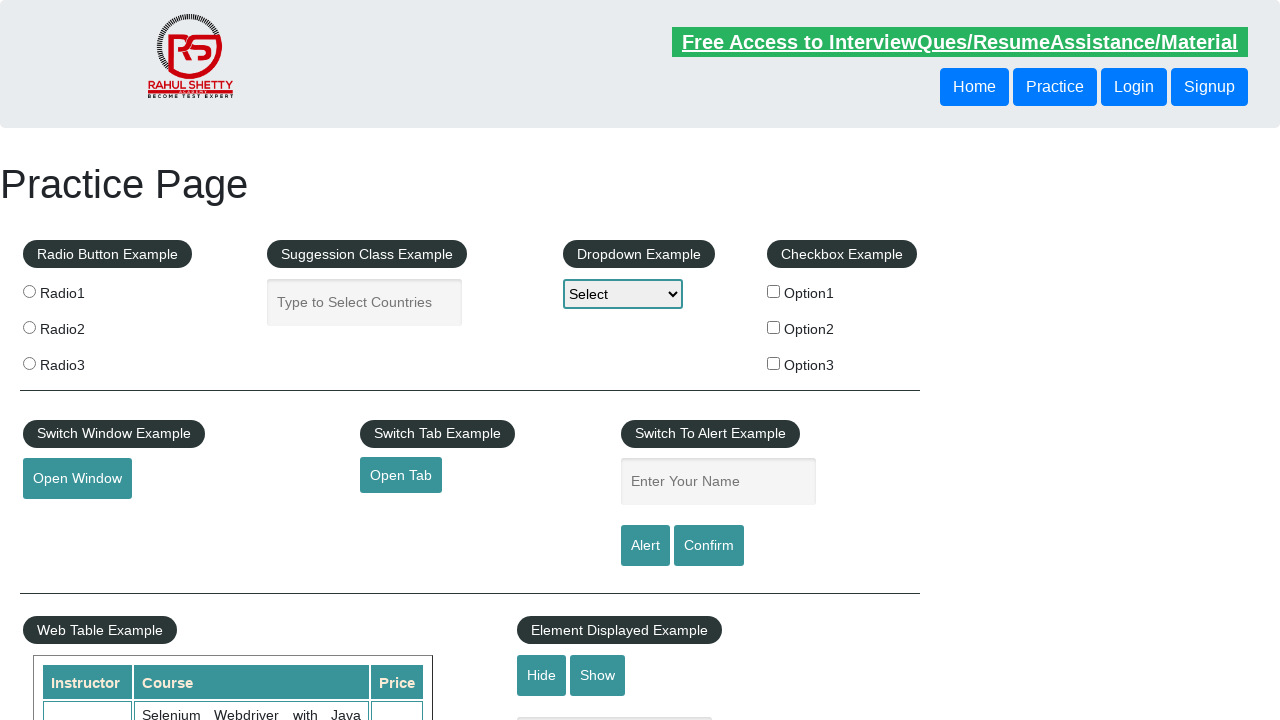

Clicked the checkbox to select it at (774, 291) on input[value='option1']
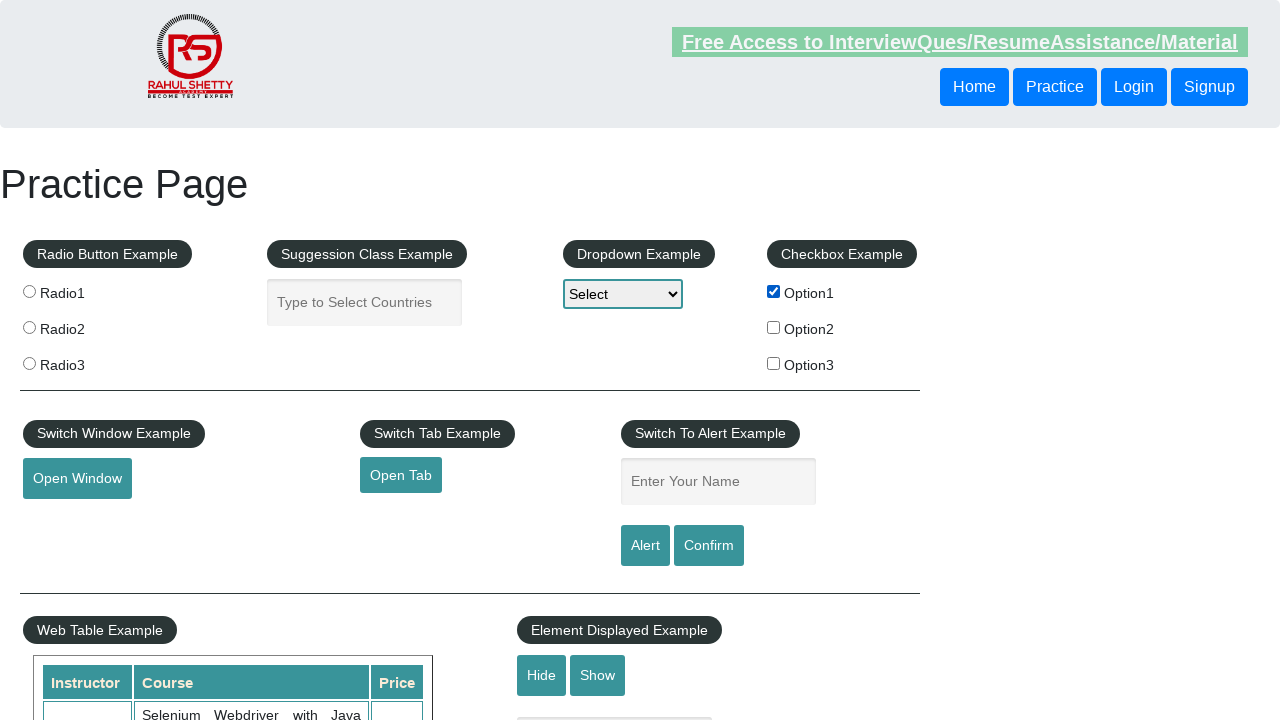

Verified that checkbox is now checked after clicking
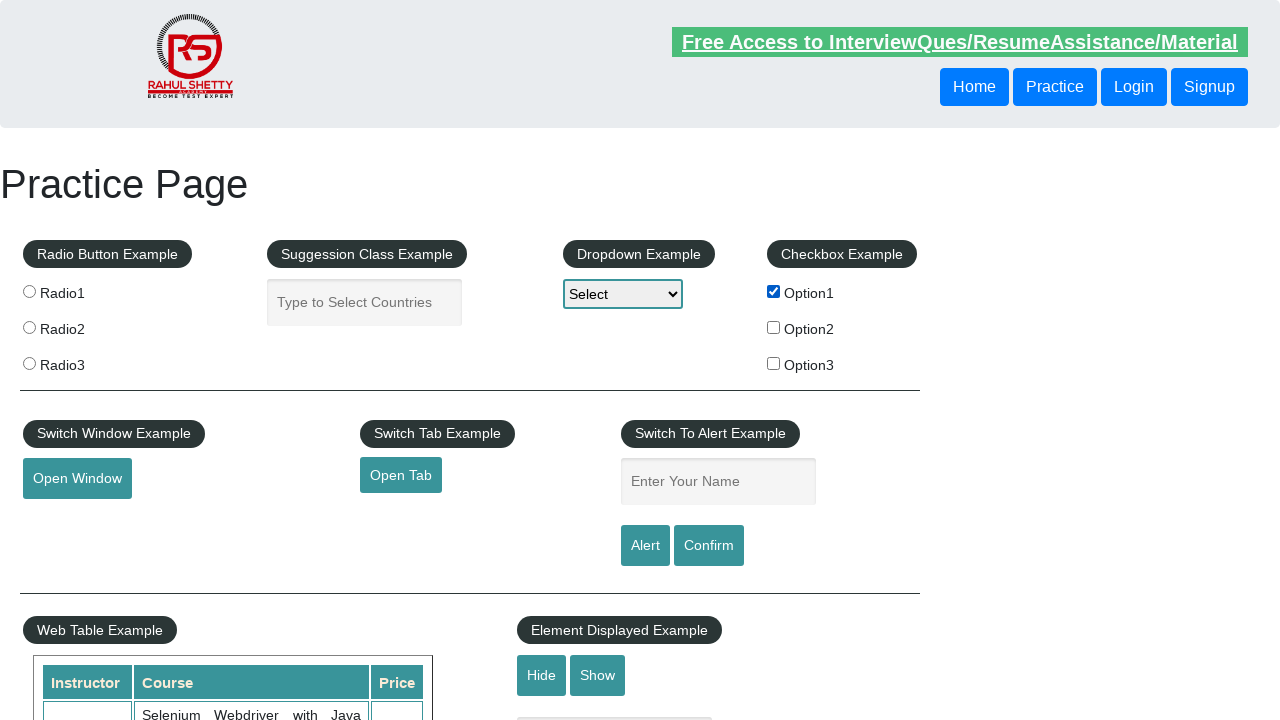

Located all checkboxes on the page
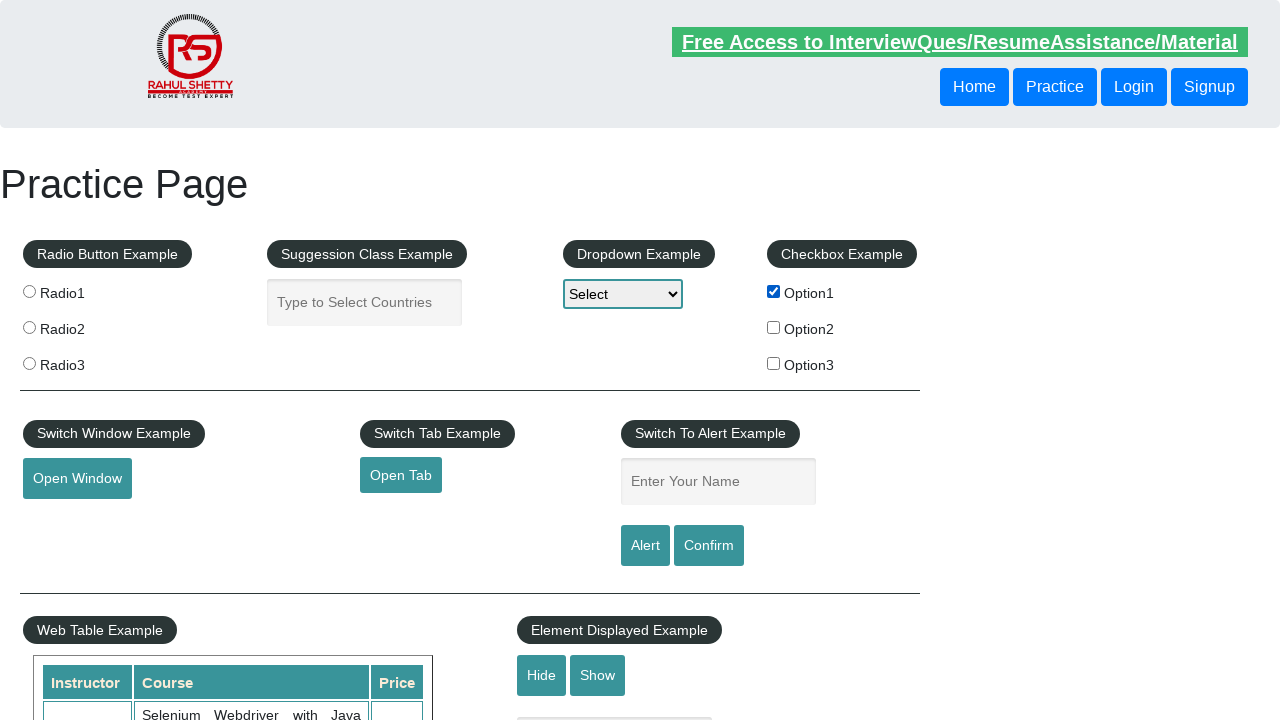

Counted total checkboxes: 3
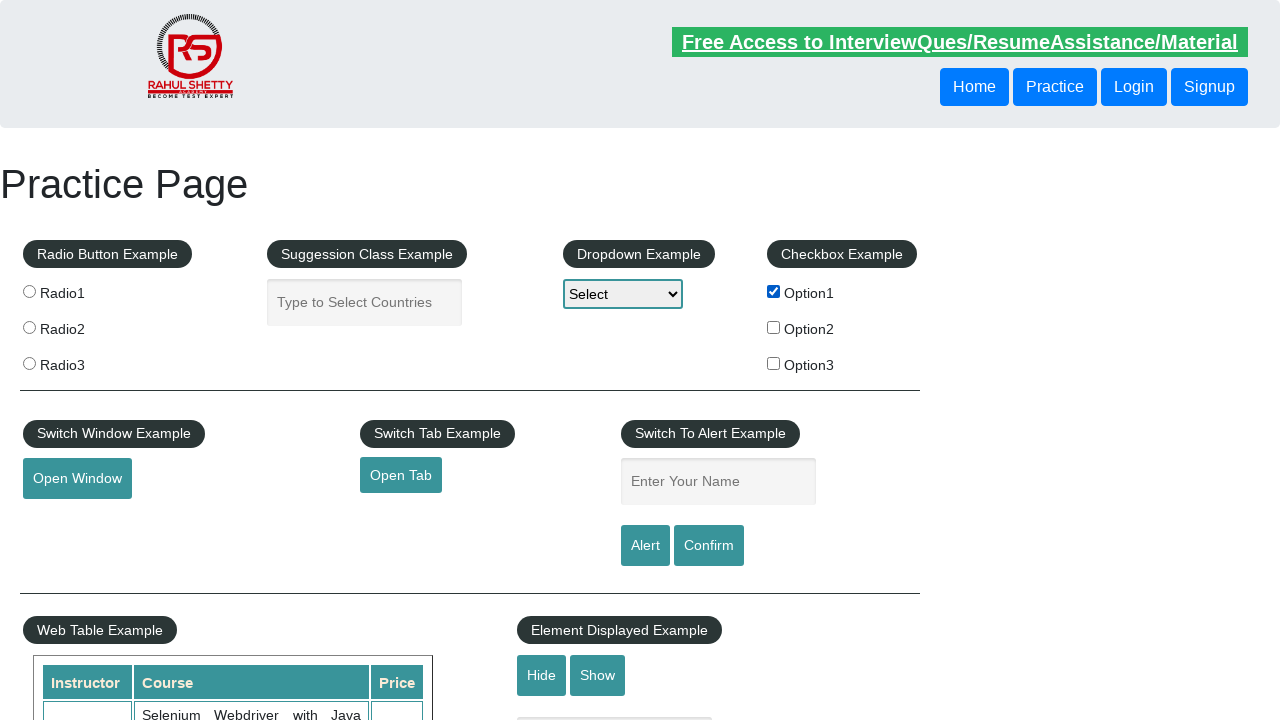

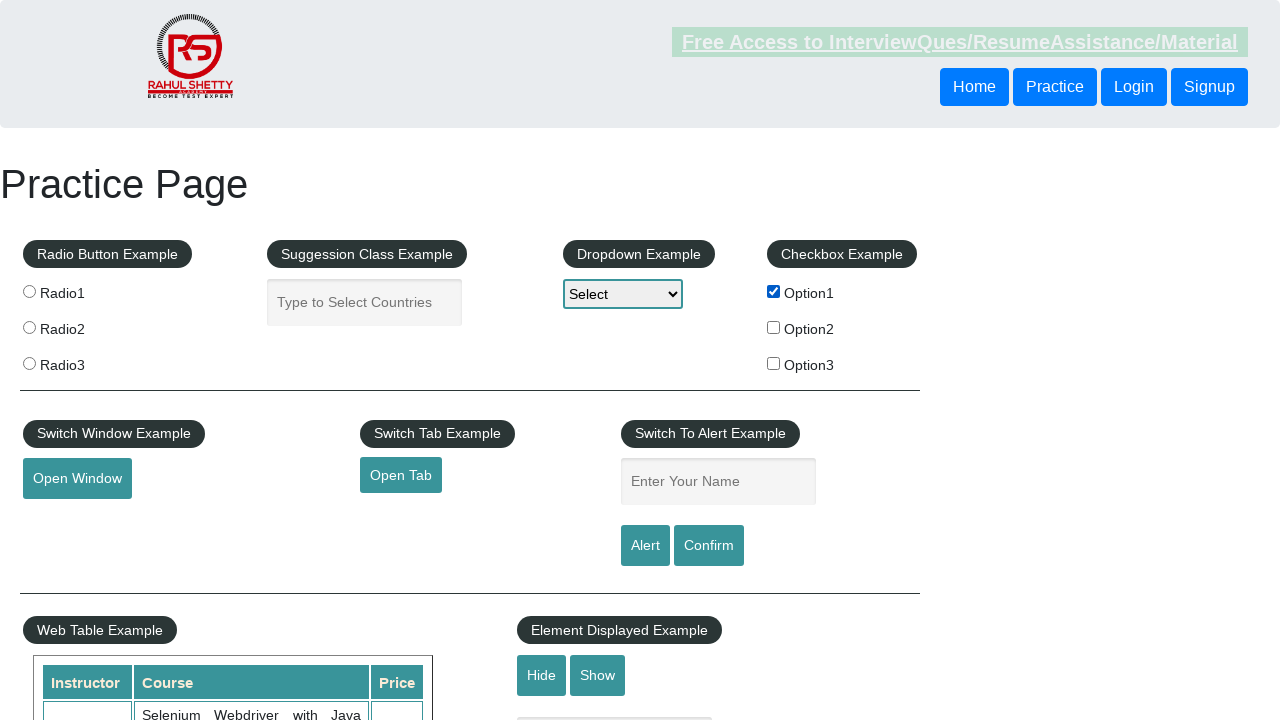